Navigates to a Belarusian online tire catalog page and scrolls to the bottom to load all content on the page.

Starting URL: https://catalog.onliner.by/tires

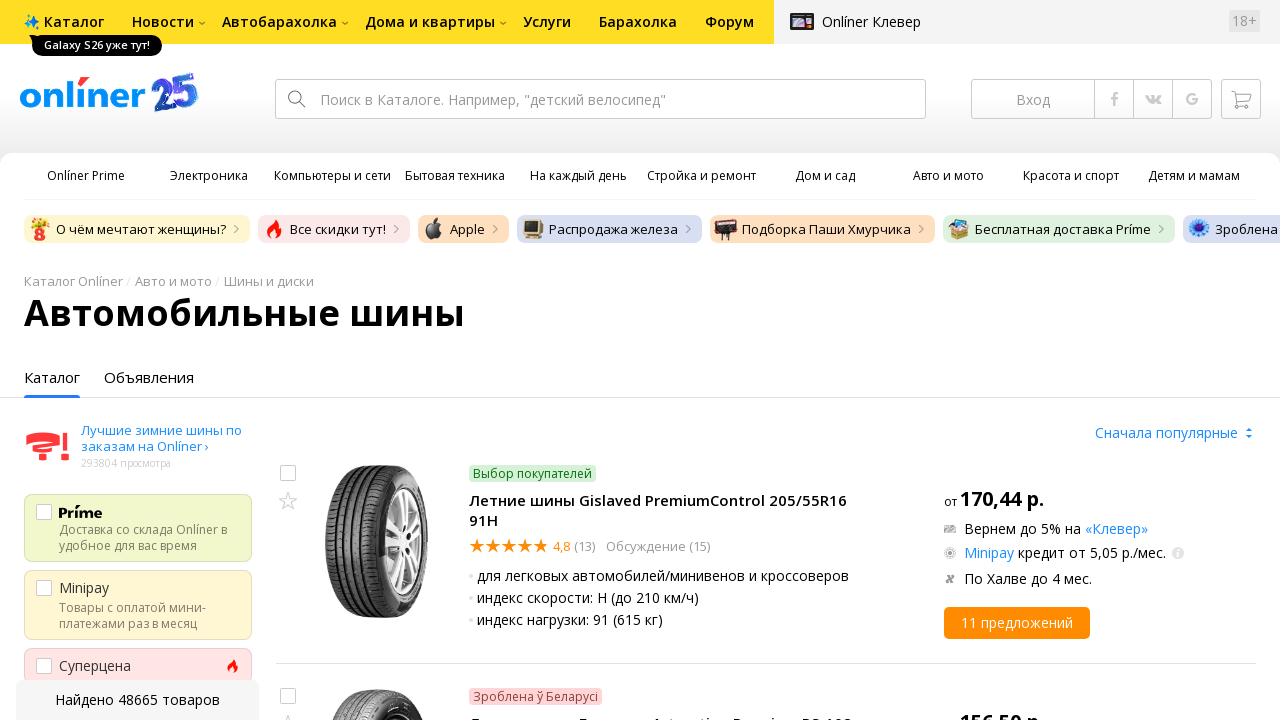

Initial page content loaded (domcontentloaded)
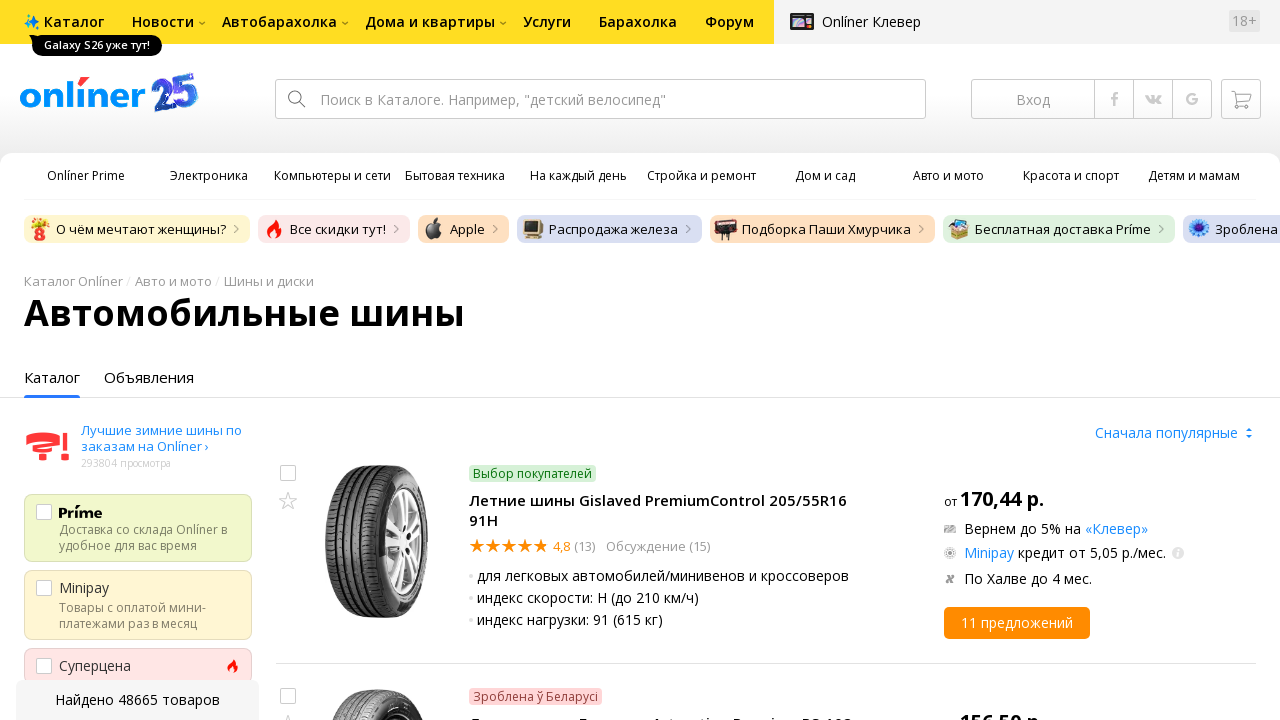

Scrolled to bottom of page to trigger lazy loading
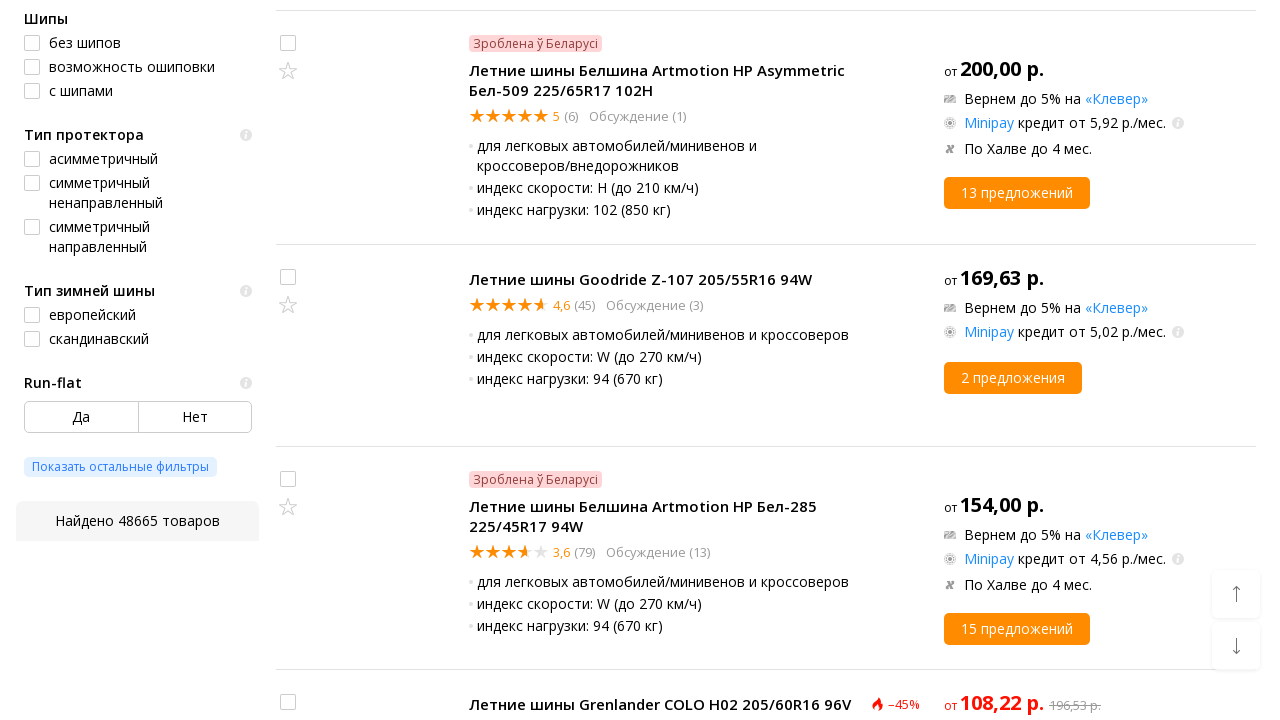

Waited 3 seconds for additional content to load
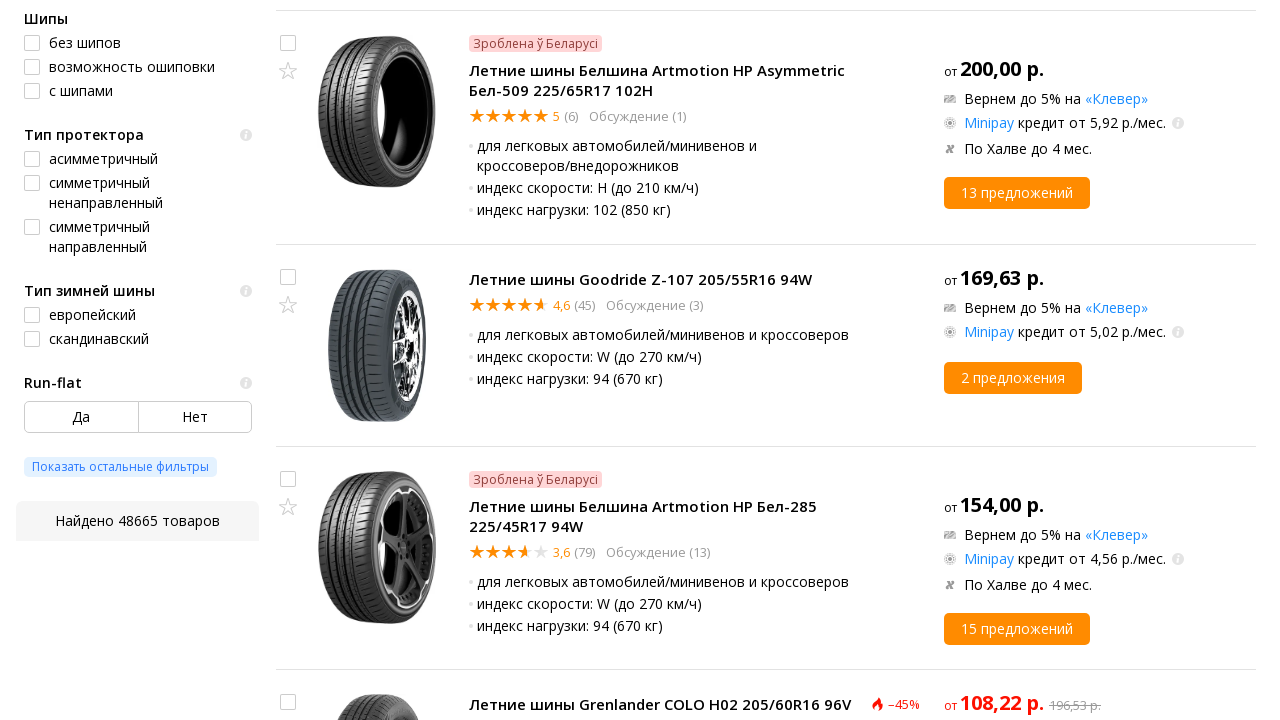

Verified page body is present
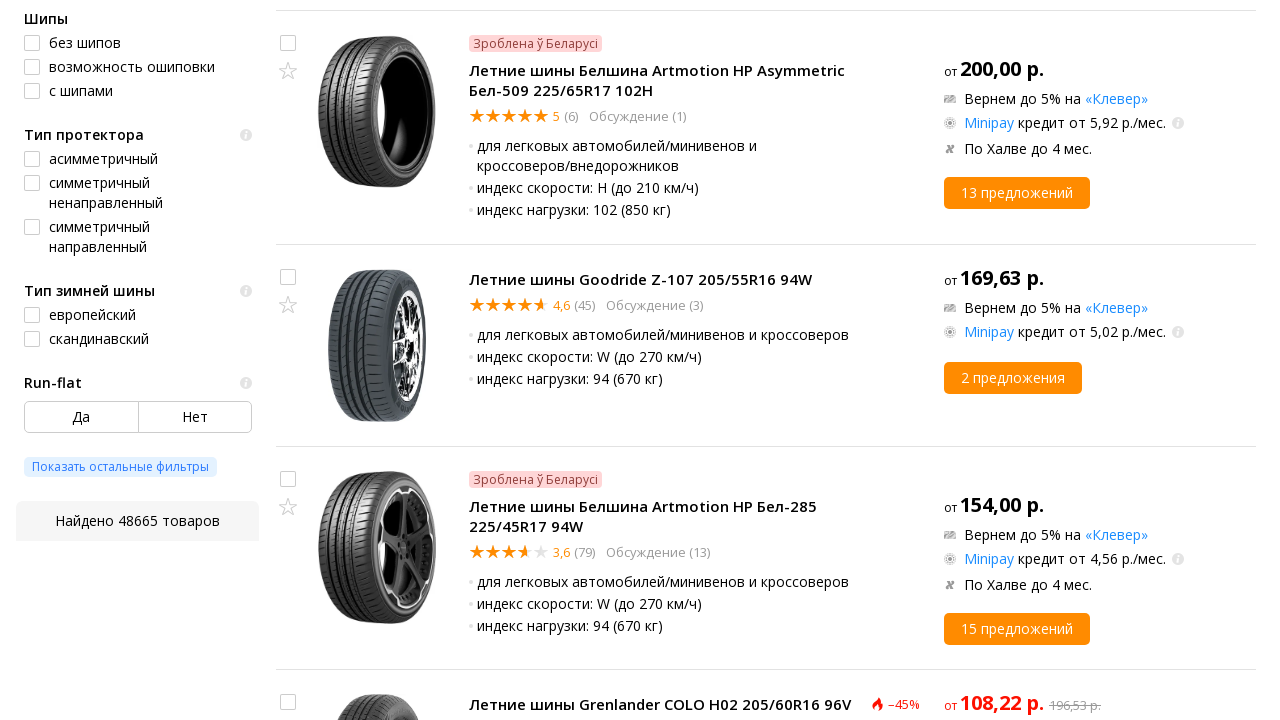

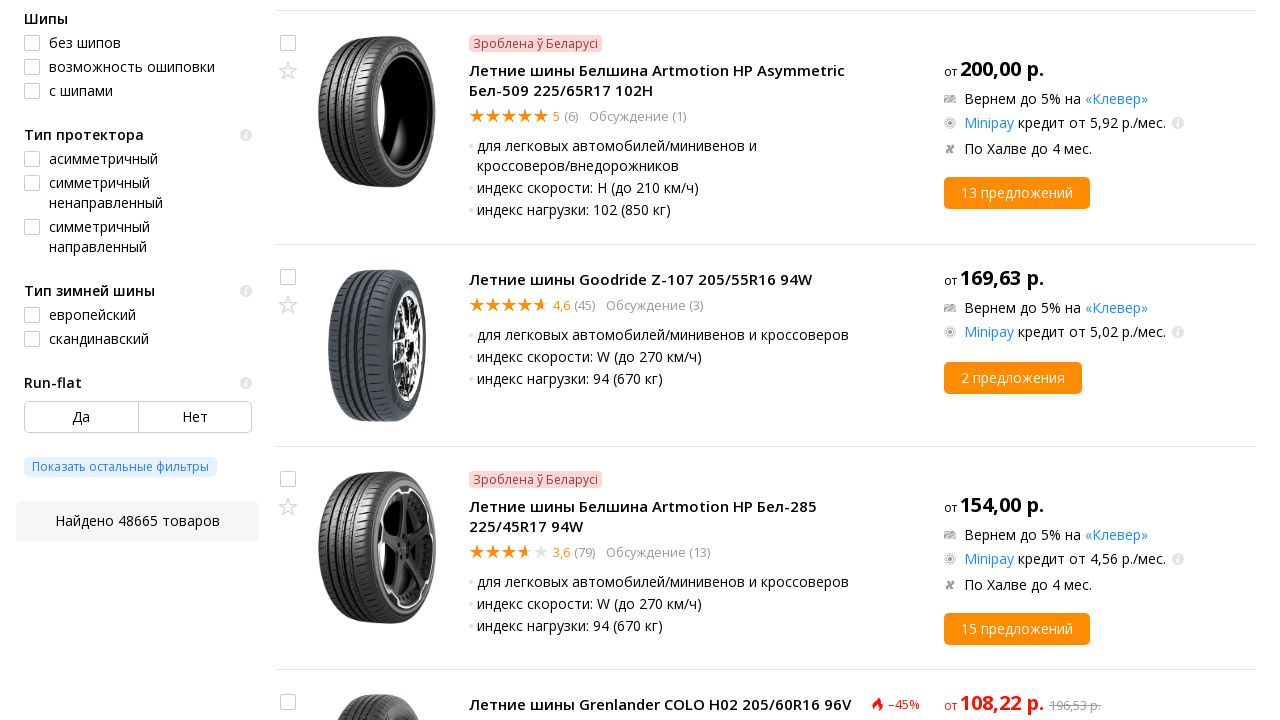